Navigates to a forms page and selects a country from a dropdown menu

Starting URL: https://letcode.in/forms

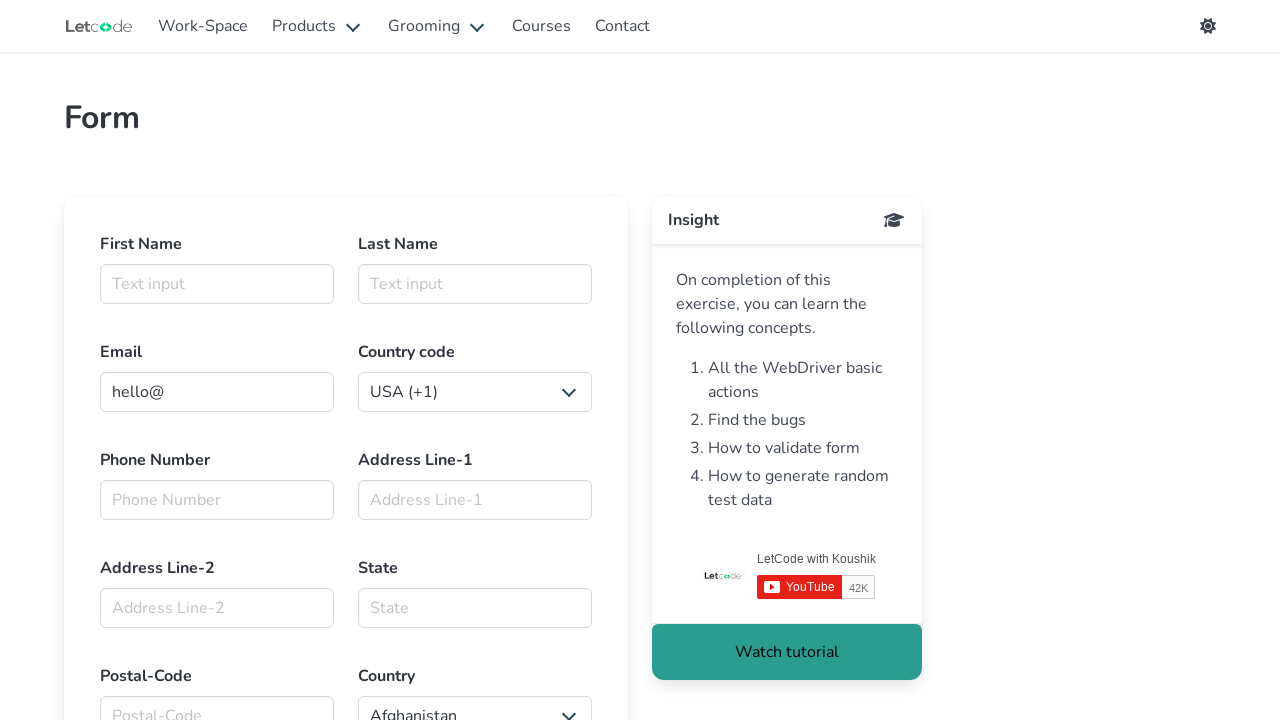

Clicked on the country dropdown menu at (475, 700) on xpath=//label[text()='Country']/following-sibling::div[@class='control']/div[@cl
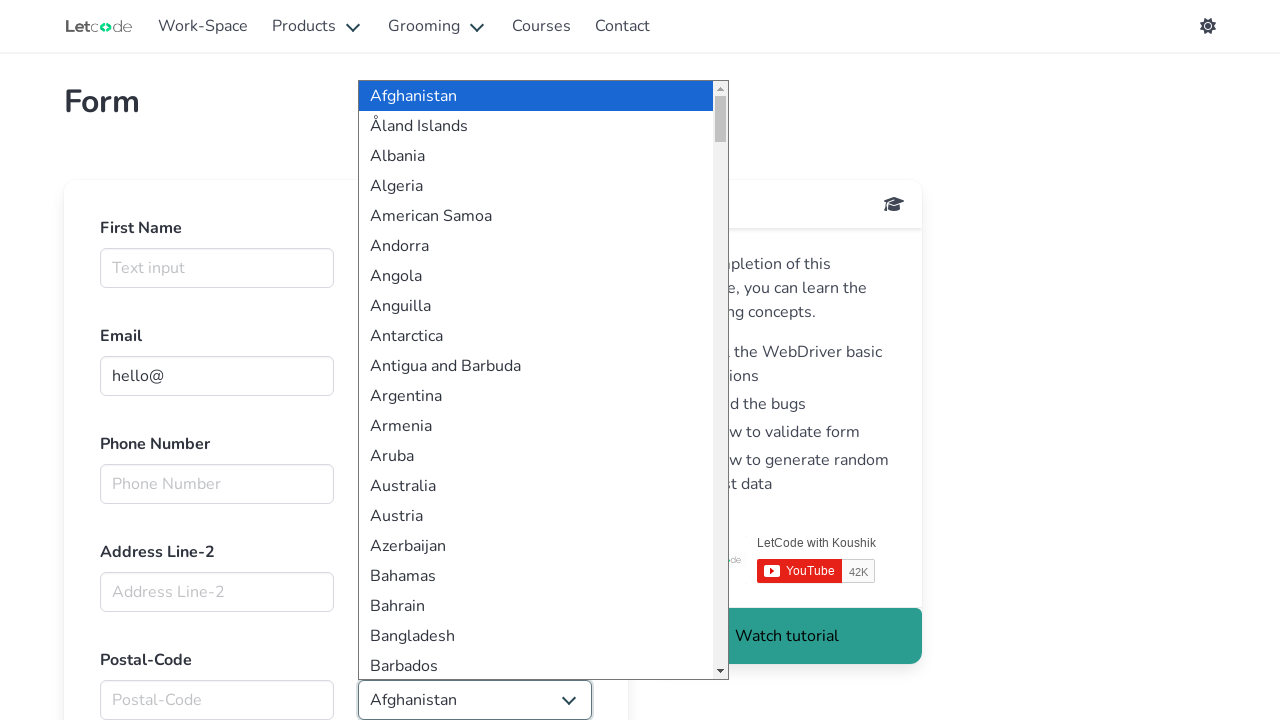

Selected Romania from the country dropdown on xpath=//label[text()='Country']/following-sibling::div[@class='control']/div[@cl
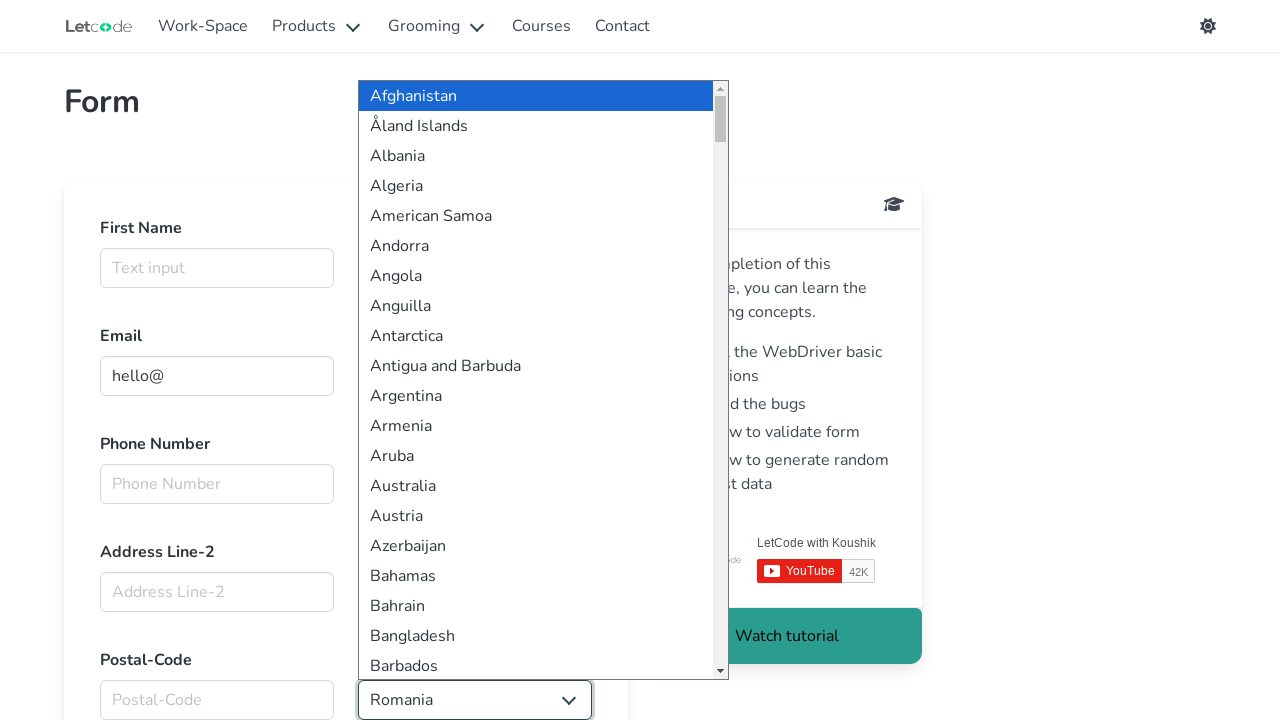

Clicked on the country dropdown menu again at (475, 700) on xpath=//label[text()='Country']/following-sibling::div[@class='control']/div[@cl
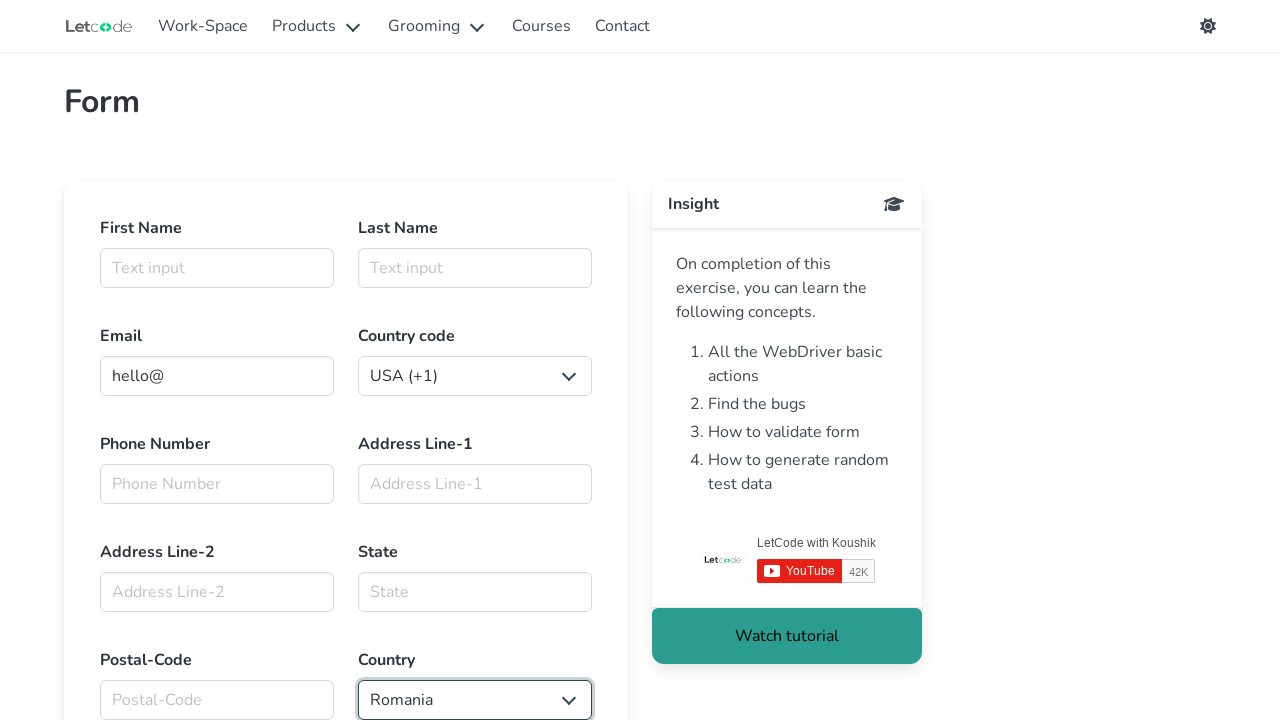

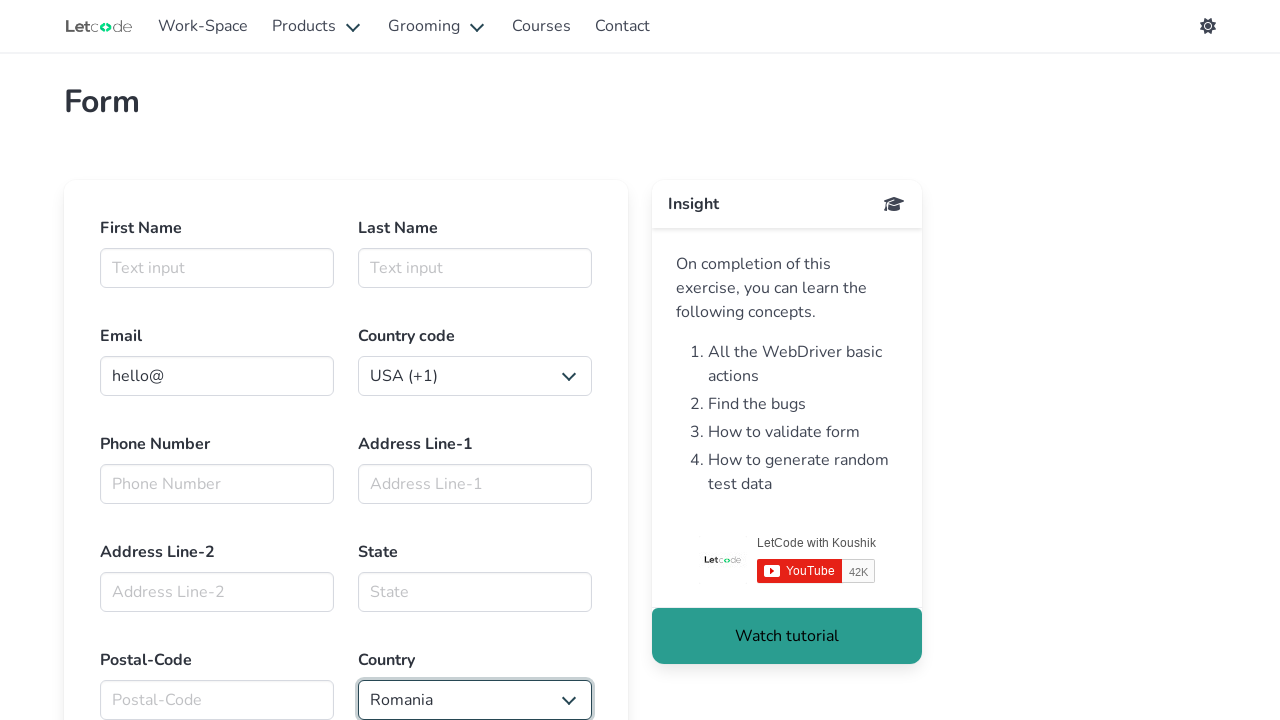